Tests tooltip functionality by hovering over a text field and verifying the tooltip text appears with the expected message.

Starting URL: https://demoqa.com/tool-tips

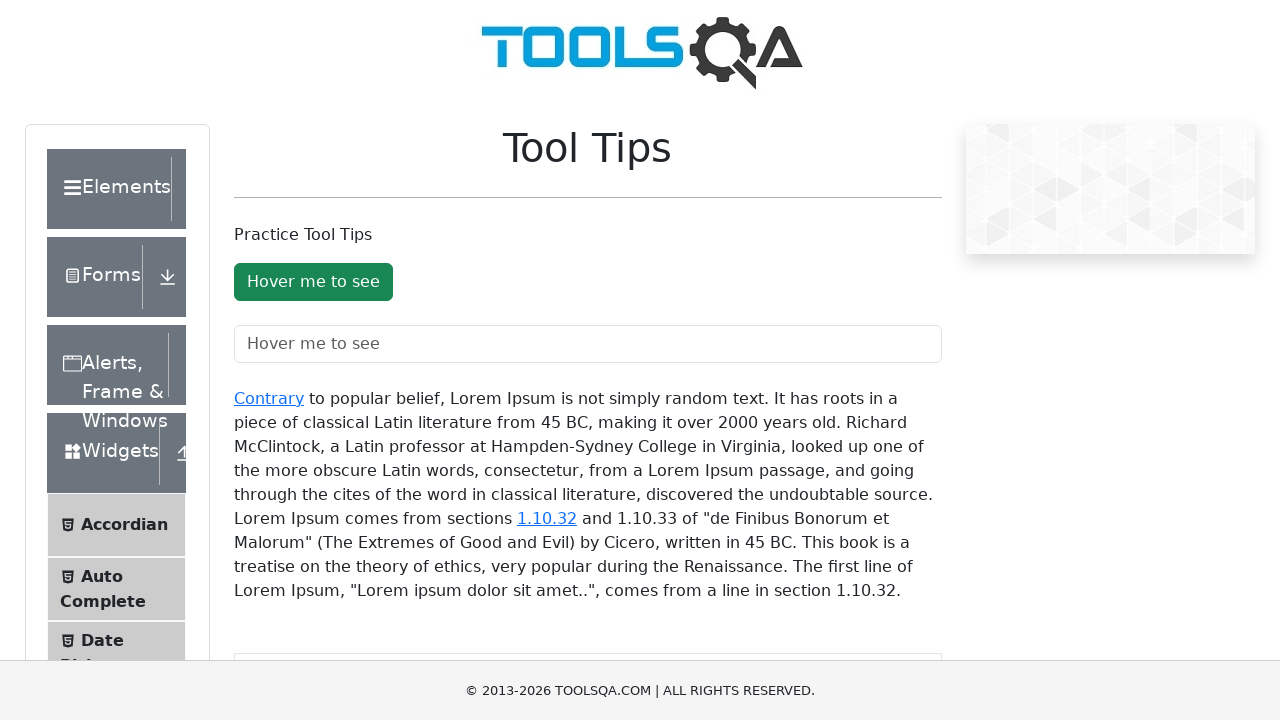

Navigated to tooltip demo page
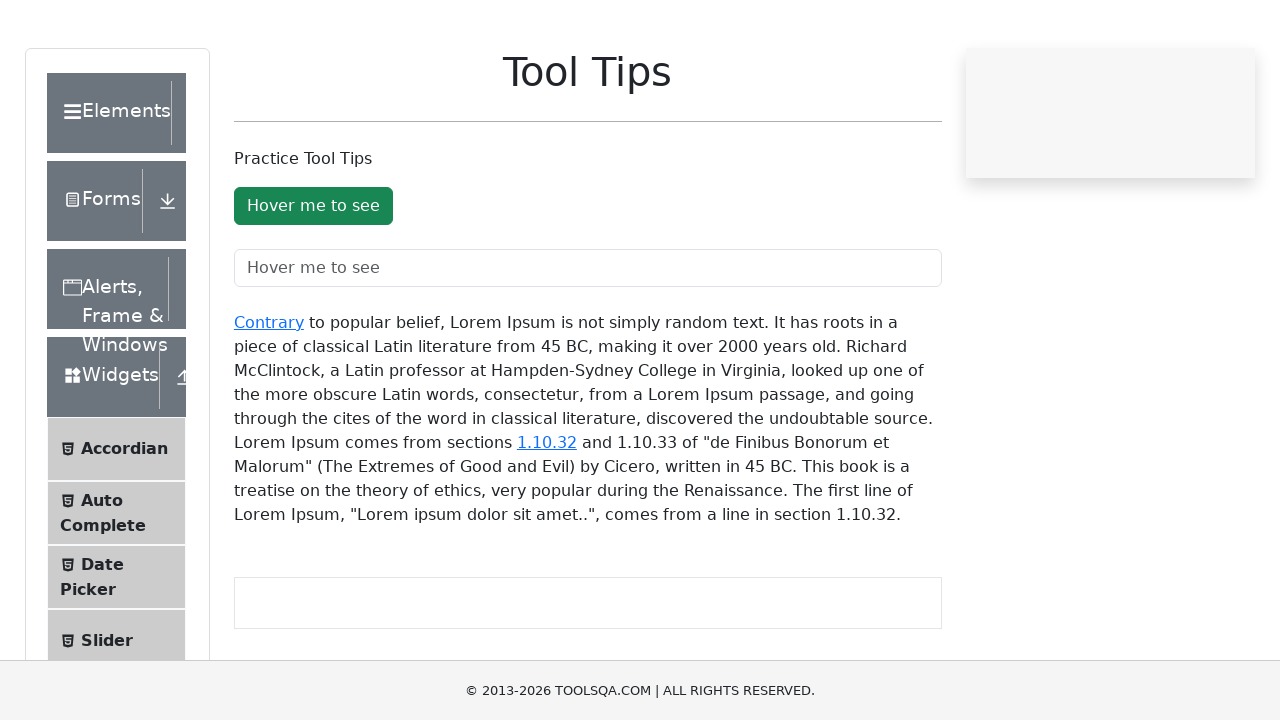

Text field with ID 'toolTipTextField' is now visible
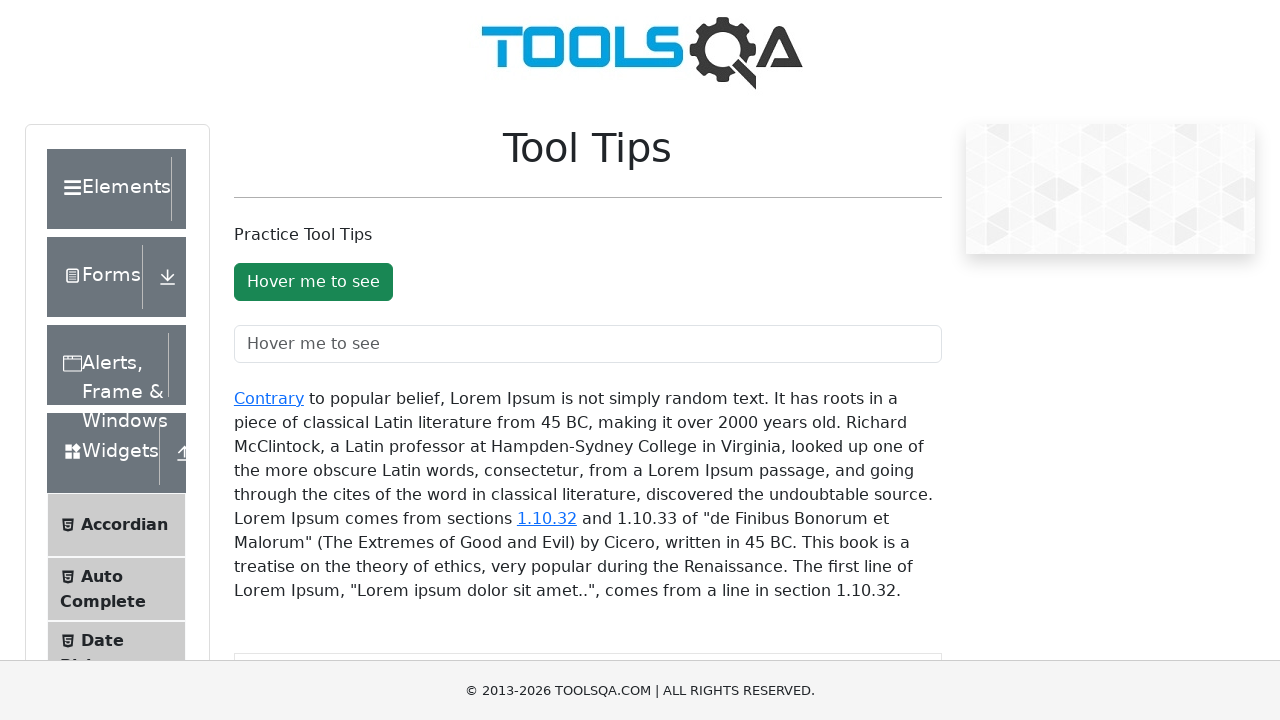

Hovered over the text field to trigger tooltip at (588, 344) on #toolTipTextField
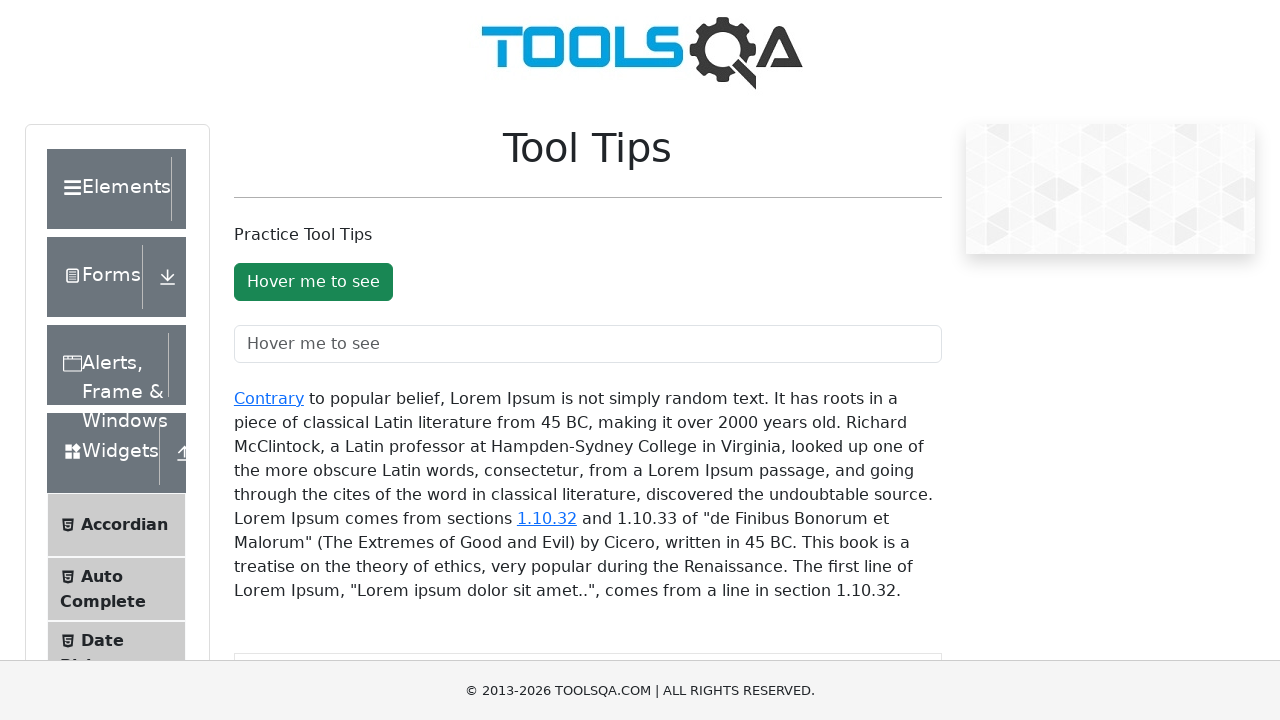

Tooltip element appeared
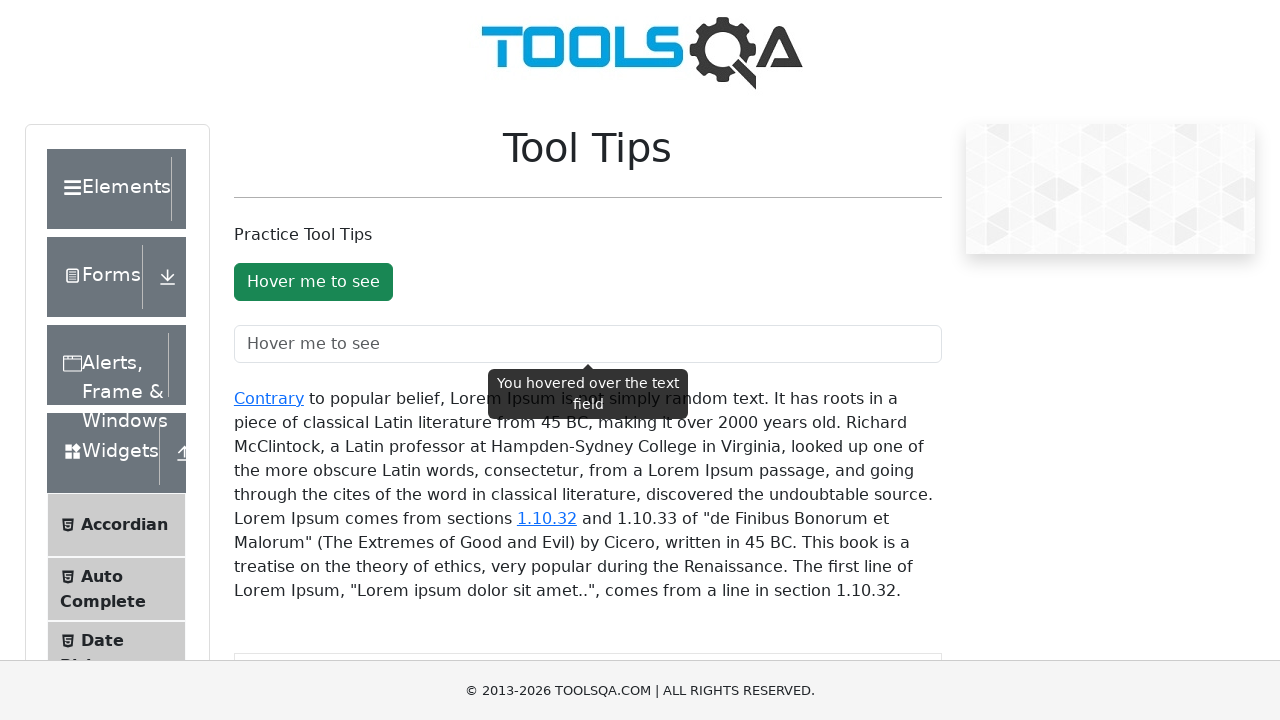

Located tooltip element
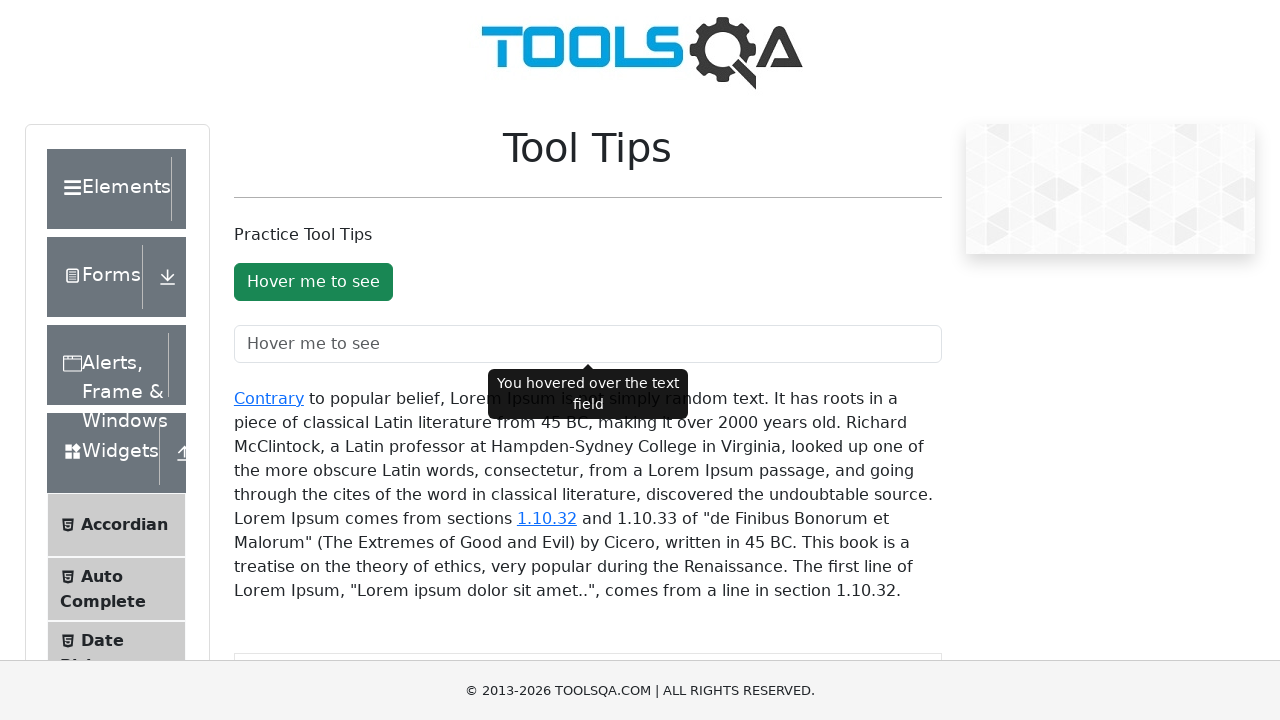

Verified tooltip text equals 'You hovered over the text field'
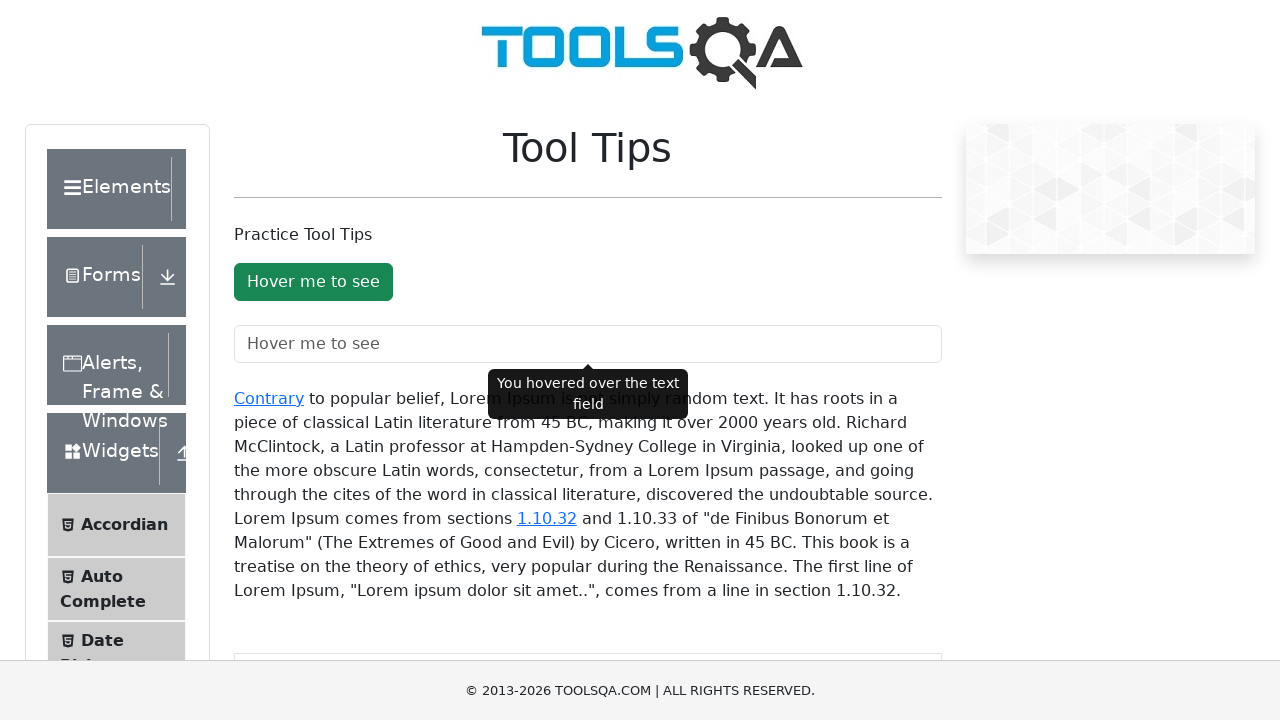

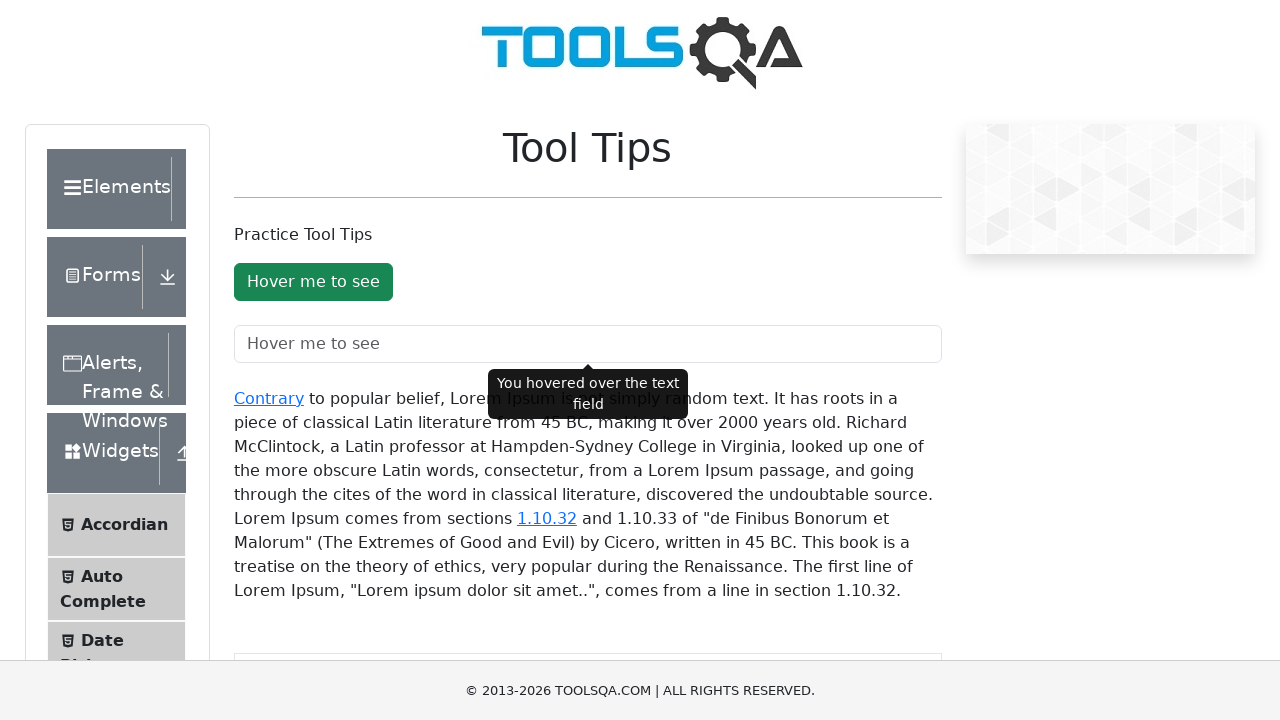